Tests responsive design by filling a form and verifying the description field is visible across multiple screen resolutions (desktop, tablet, mobile)

Starting URL: https://ciscodeto.github.io/AcodemiaGerenciamento/ymodalidades.html

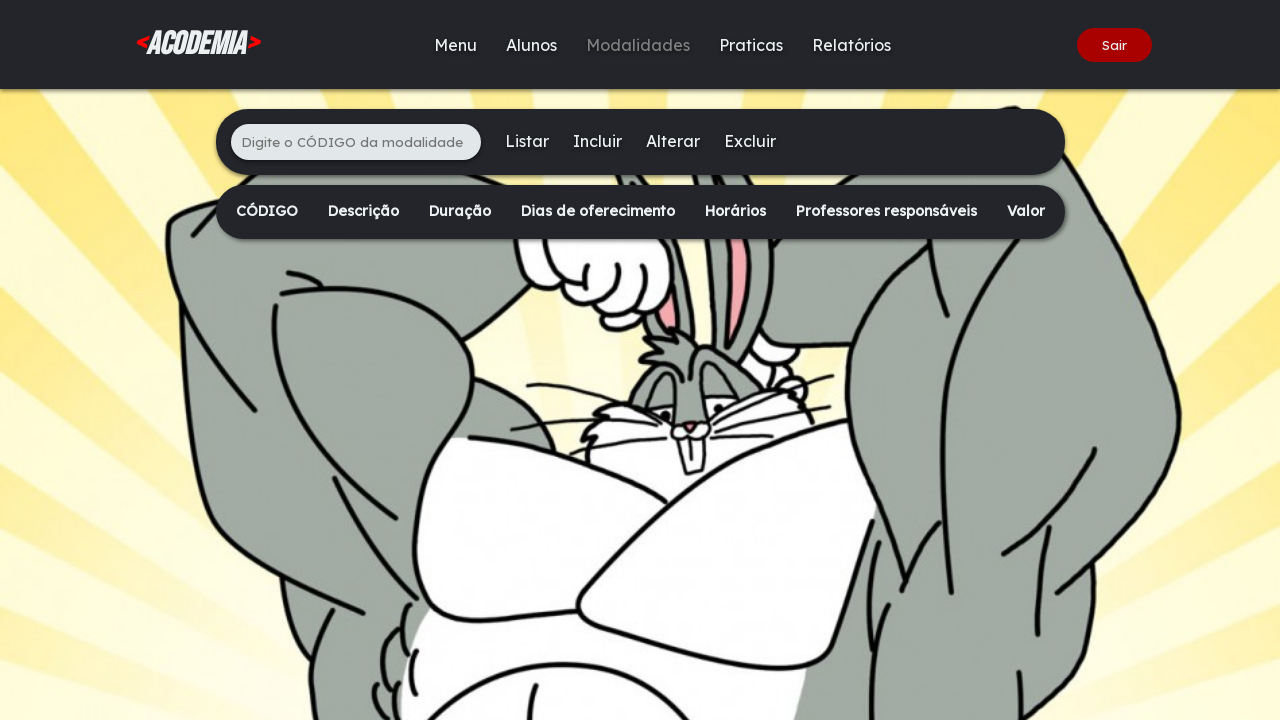

Filled code field with '738' on xpath=/html/body/div[2]/main/div[1]/ul/li[1]/input
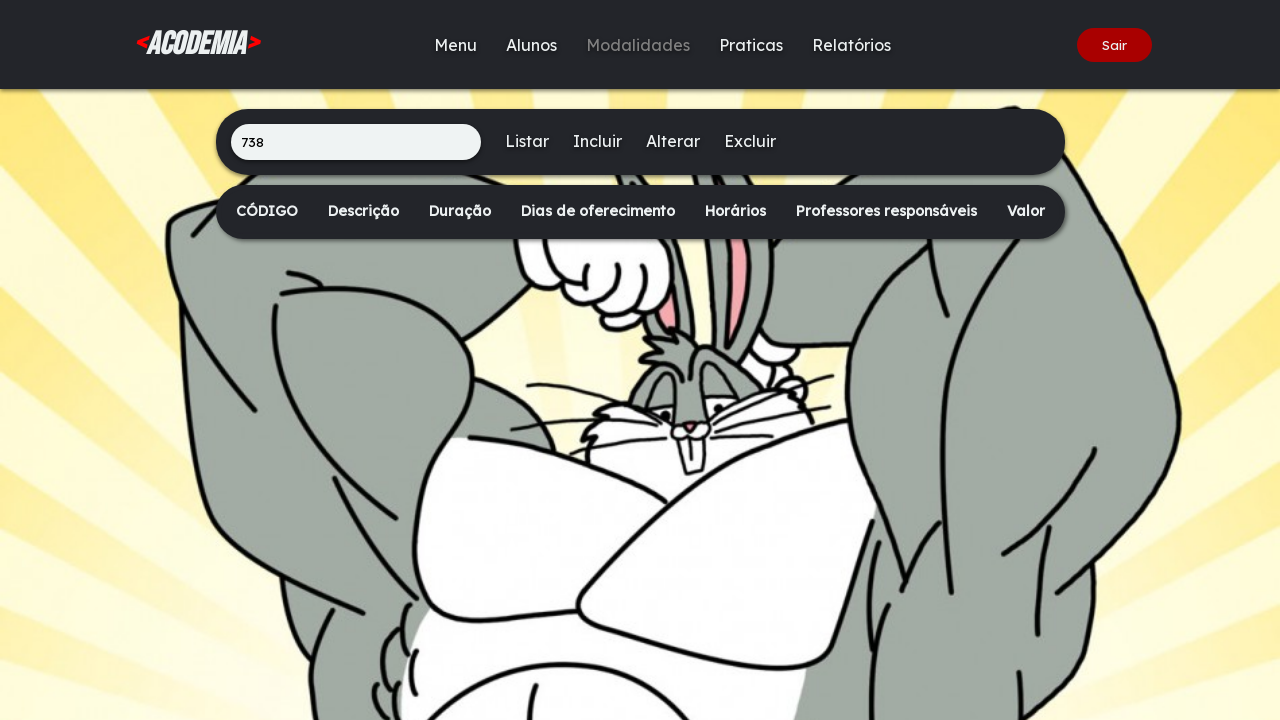

Clicked the Include button at (597, 141) on xpath=/html/body/div[2]/main/div[1]/ul/li[3]/a
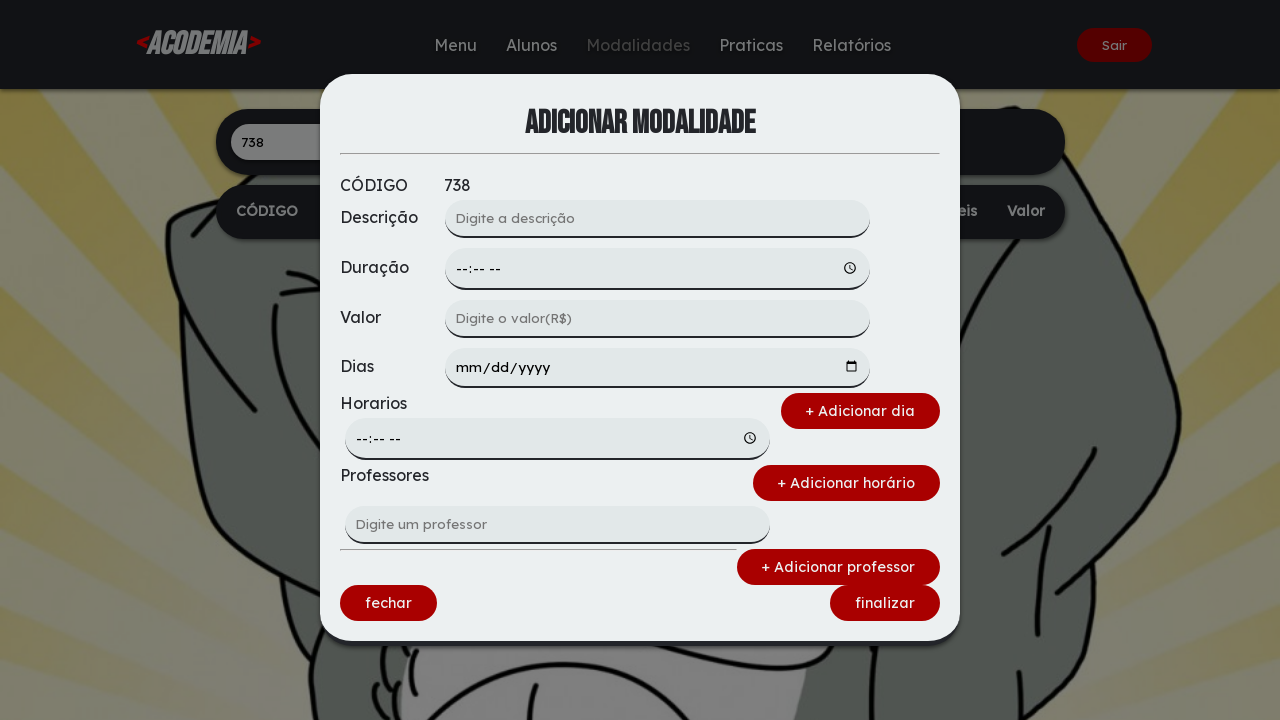

Filled description field with 'TestDesc' on xpath=/html/body/div[1]/div/form/input[1]
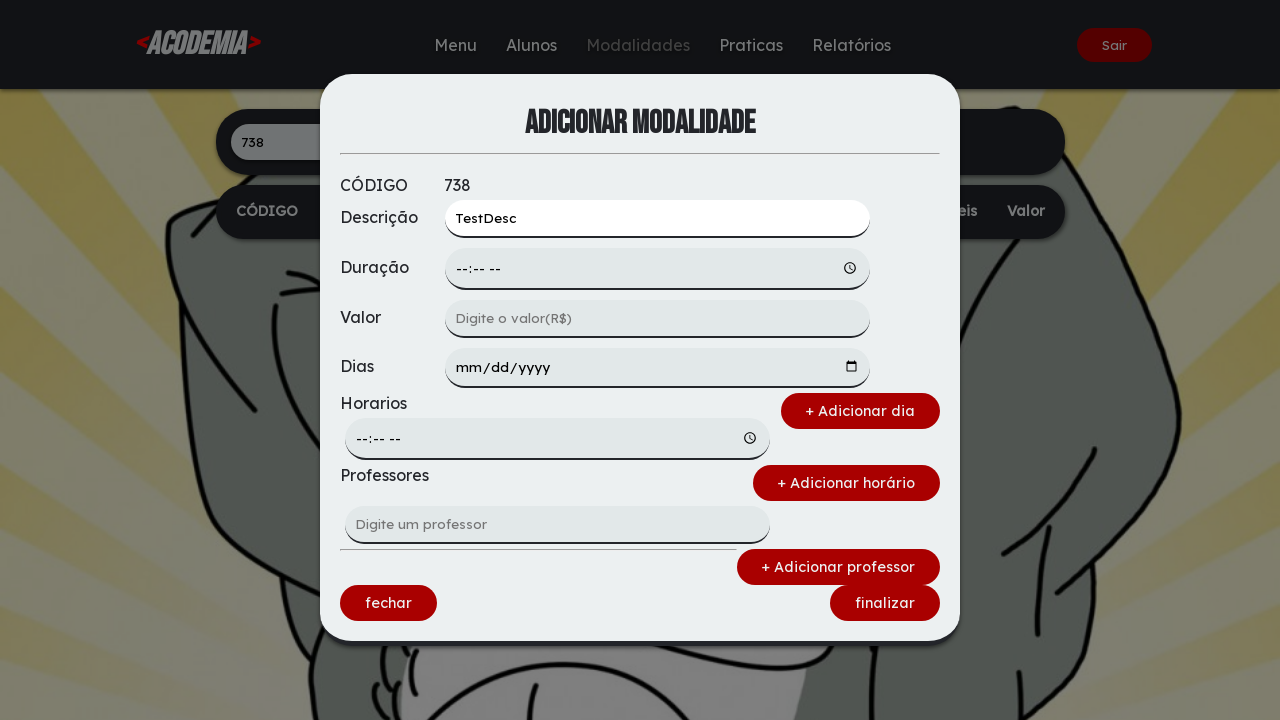

Clicked the Finalizar button at (885, 603) on xpath=/html/body/div[1]/div/form/div[4]/a[2]
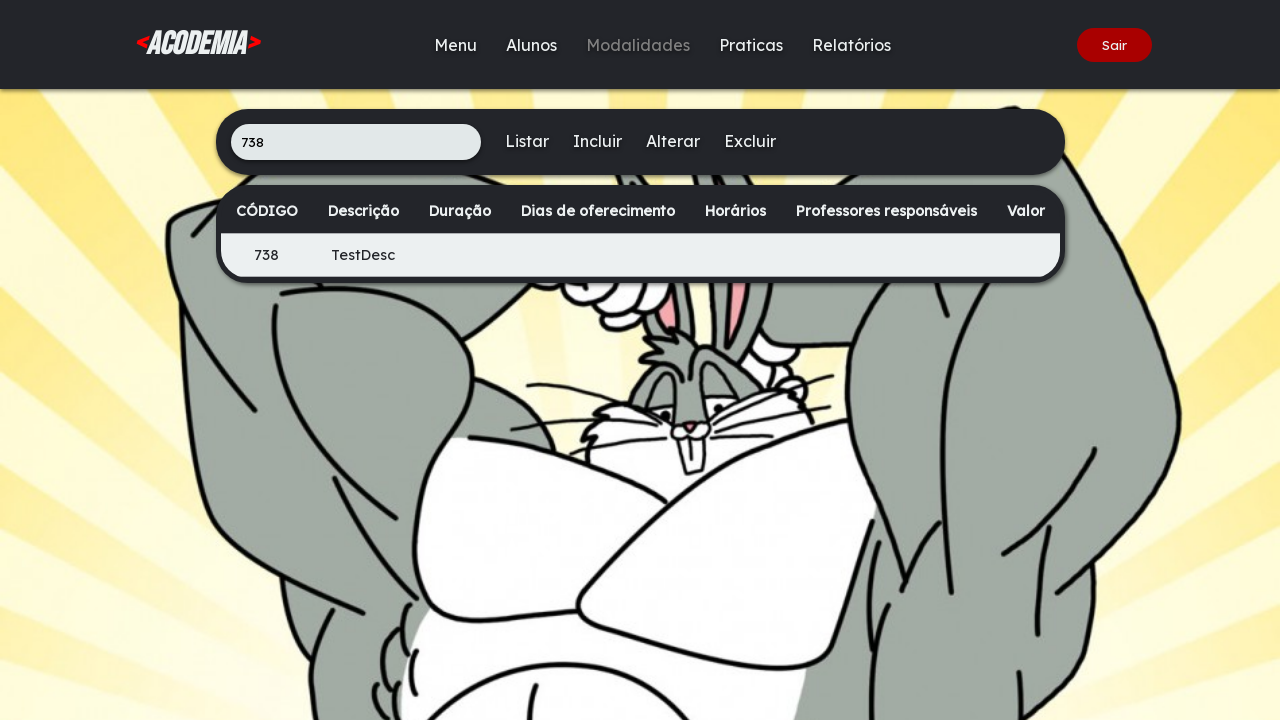

Clicked the Listar button at (526, 141) on xpath=/html/body/div[2]/main/div[1]/ul/li[2]/a
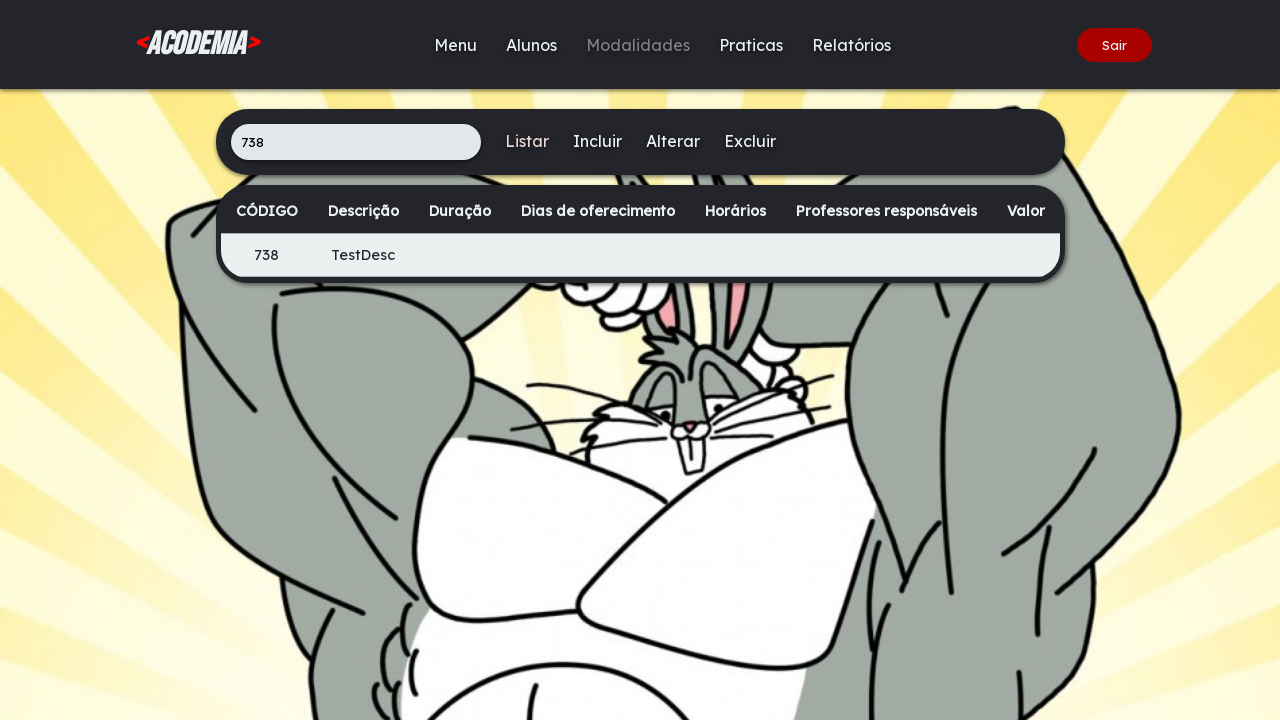

Set viewport to desktop resolution (1920x1080)
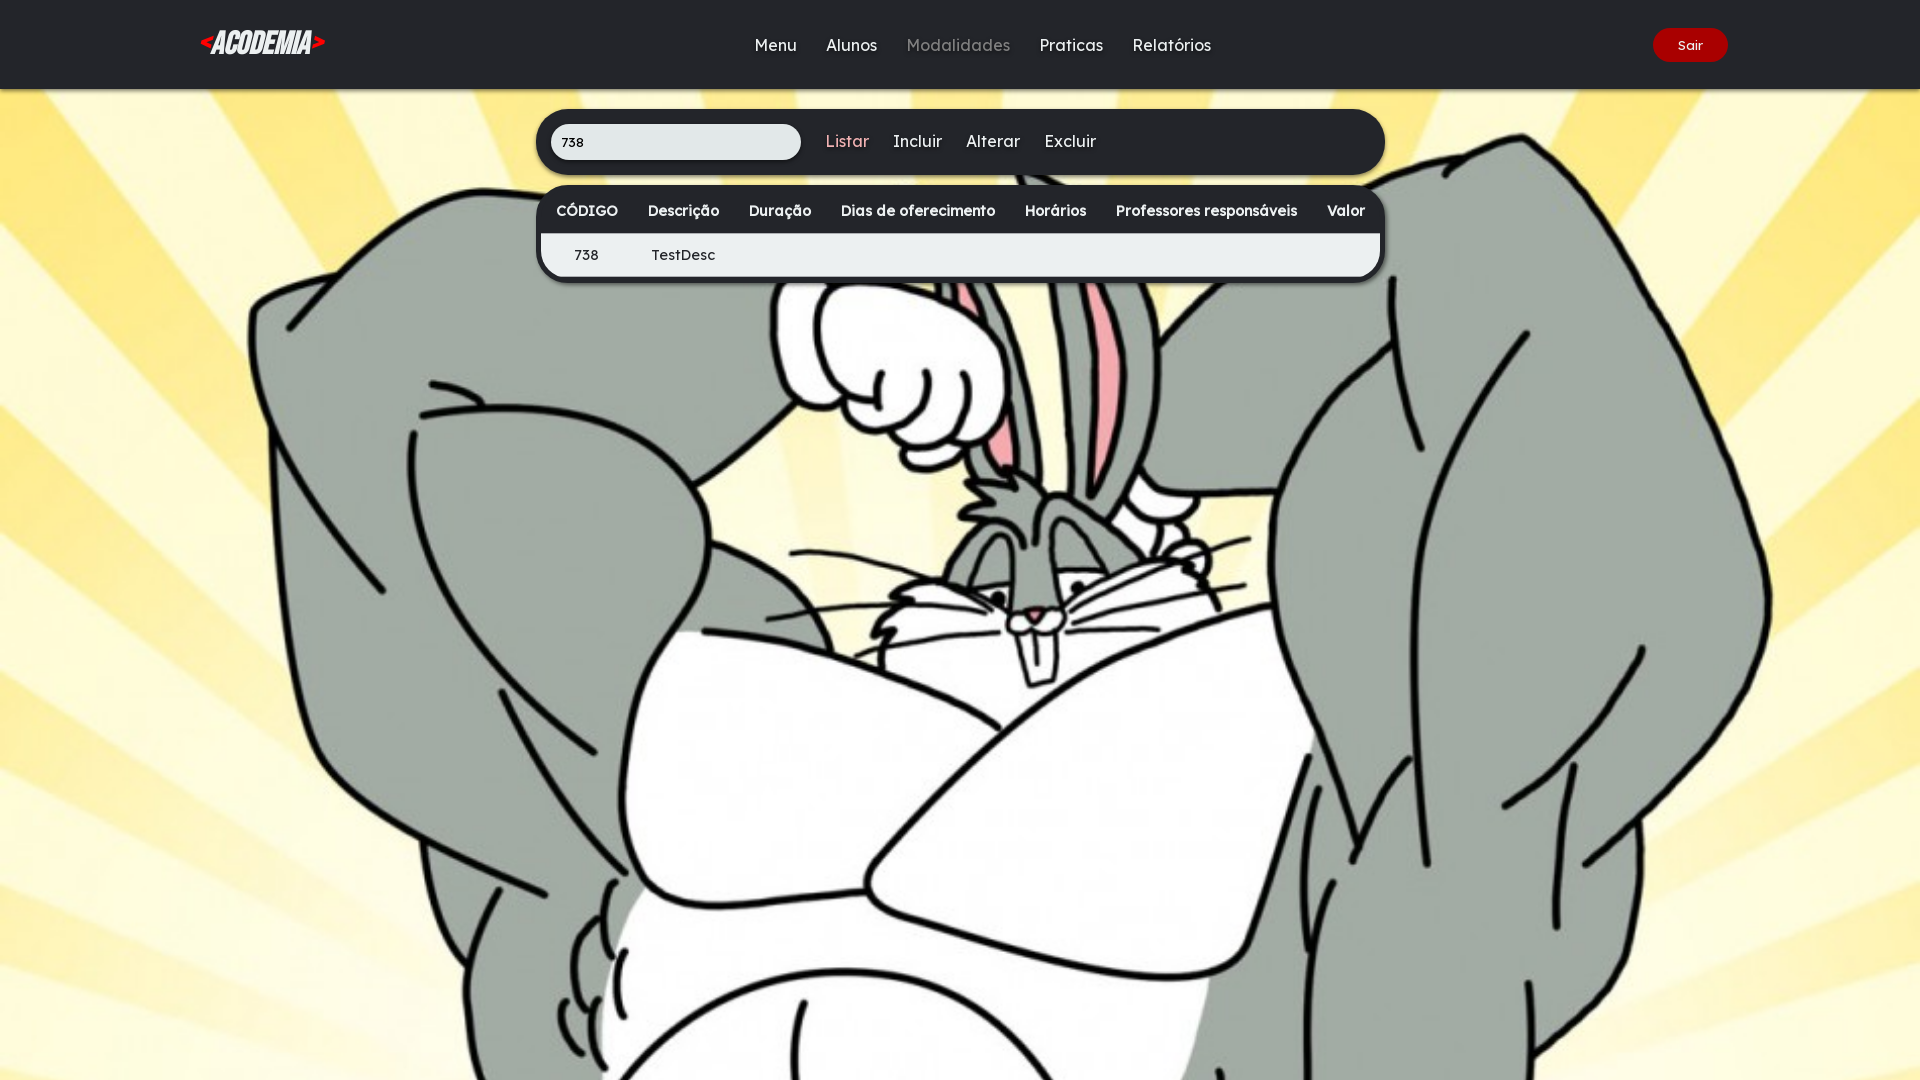

Verified description field is visible on desktop resolution
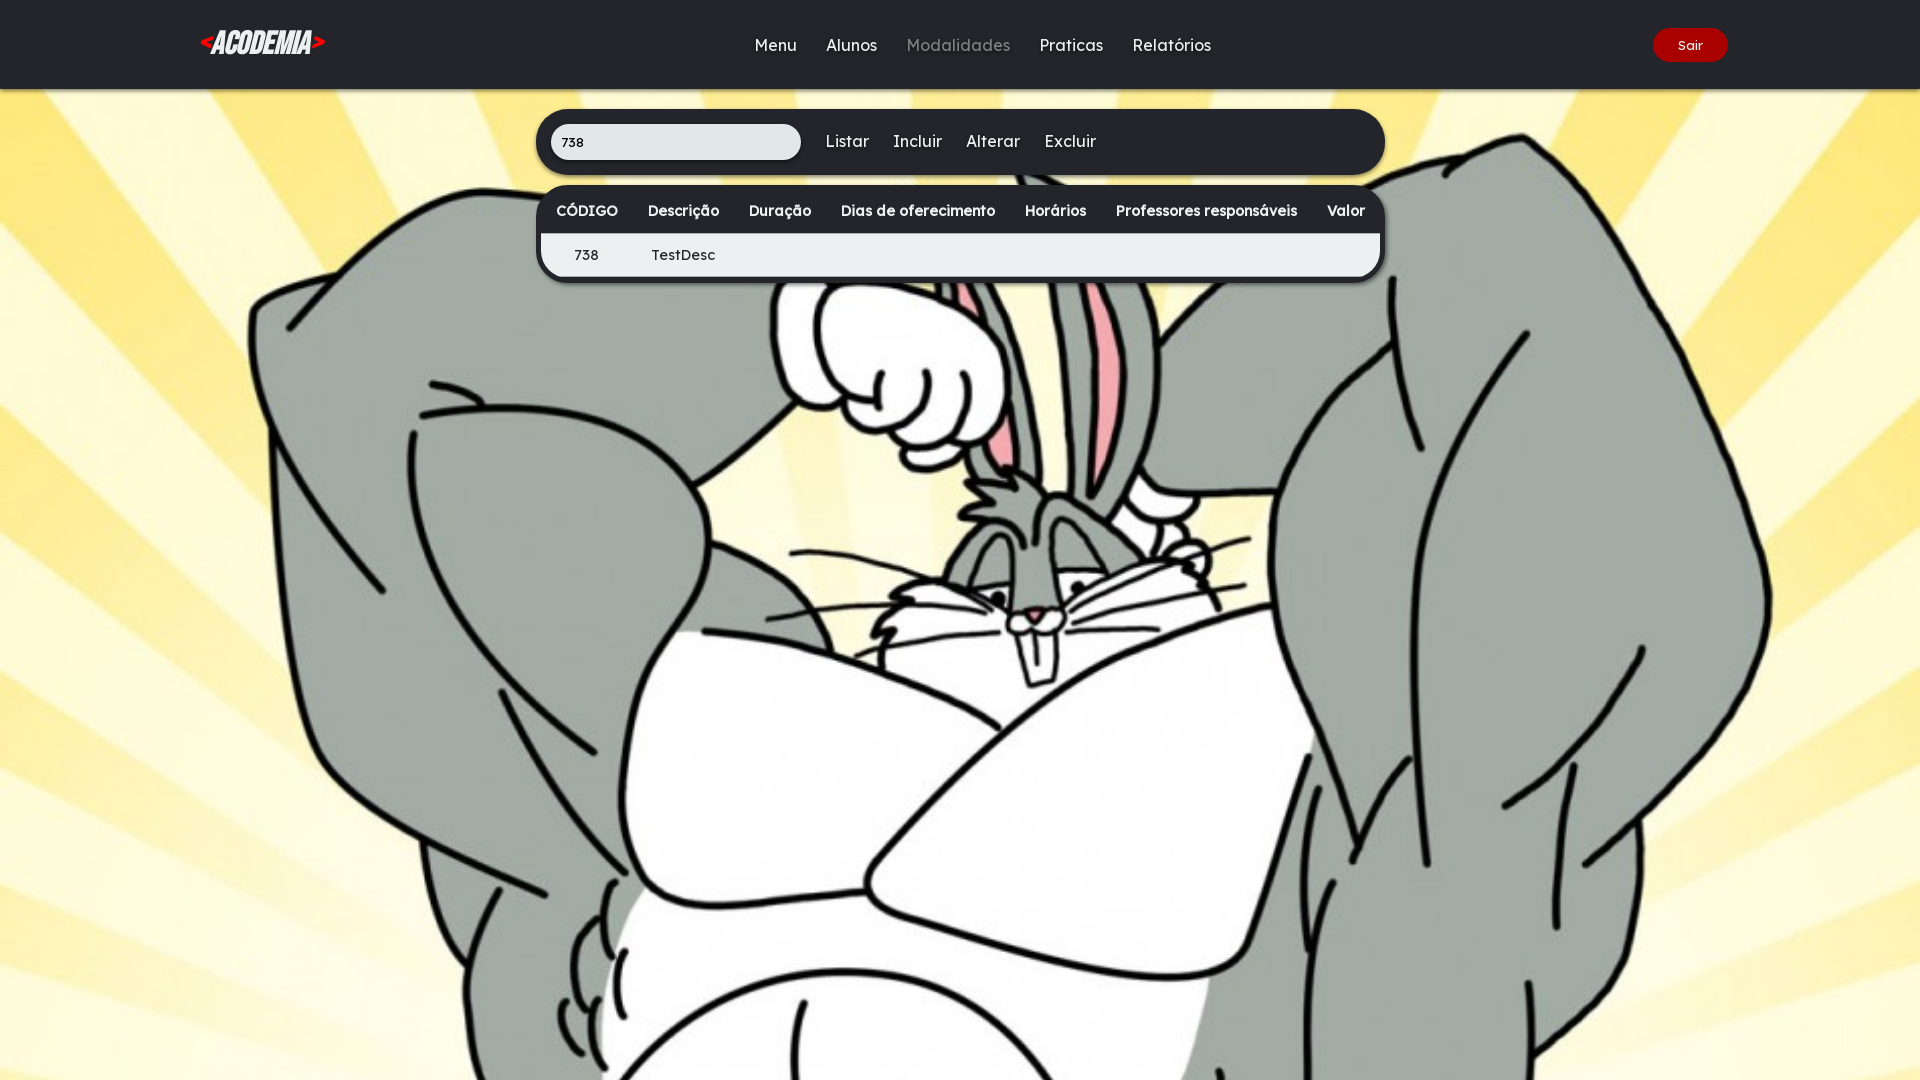

Set viewport to tablet landscape resolution (1024x768)
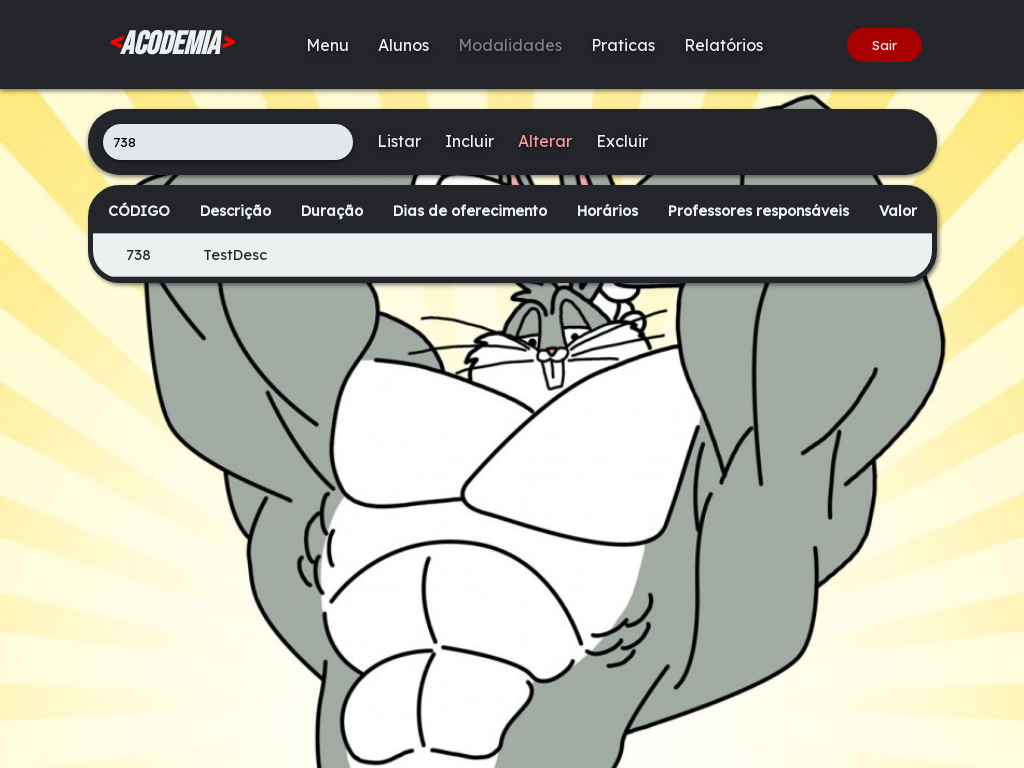

Verified description field is visible on tablet landscape resolution
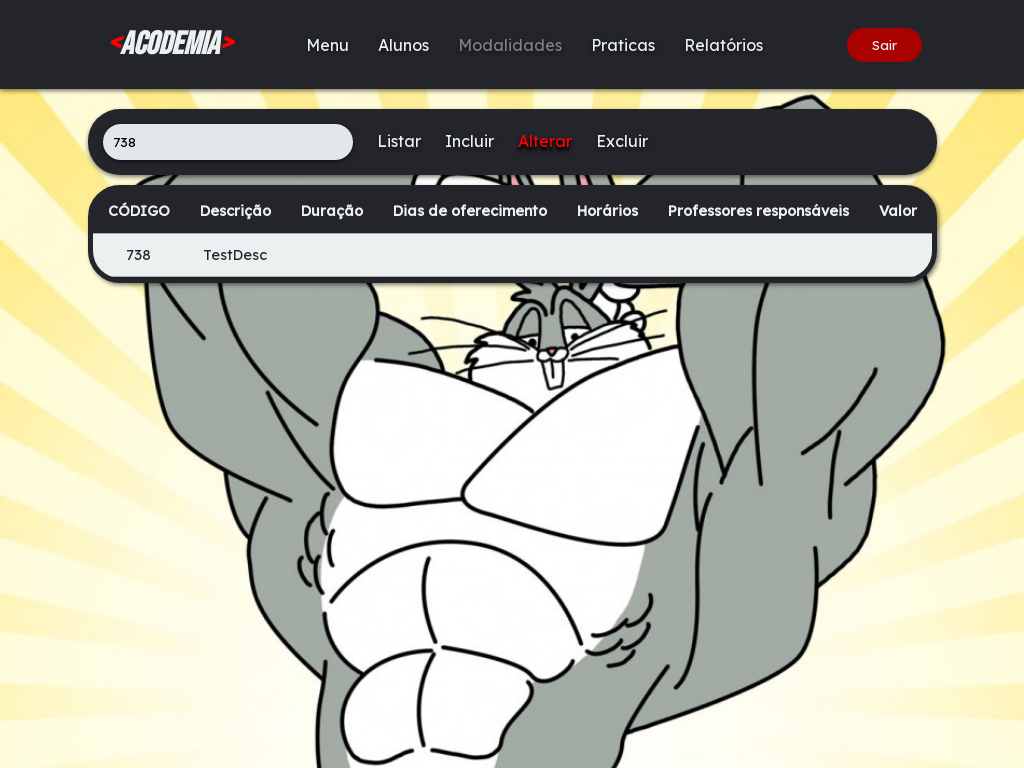

Set viewport to tablet portrait resolution (768x1024)
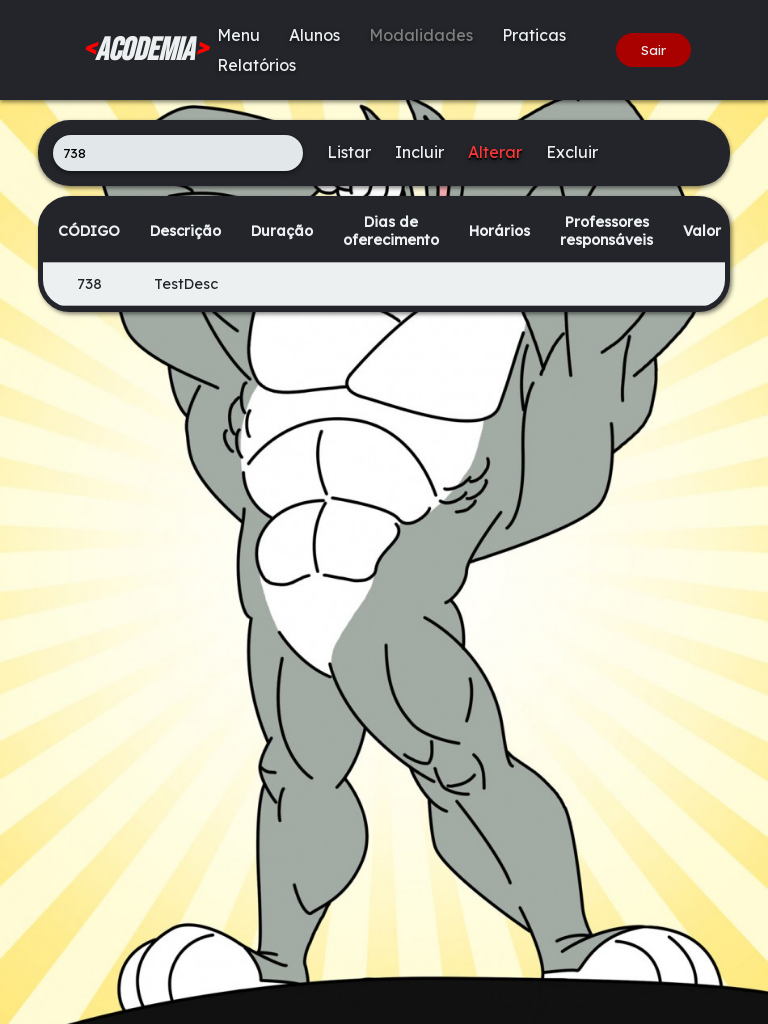

Verified description field is visible on tablet portrait resolution
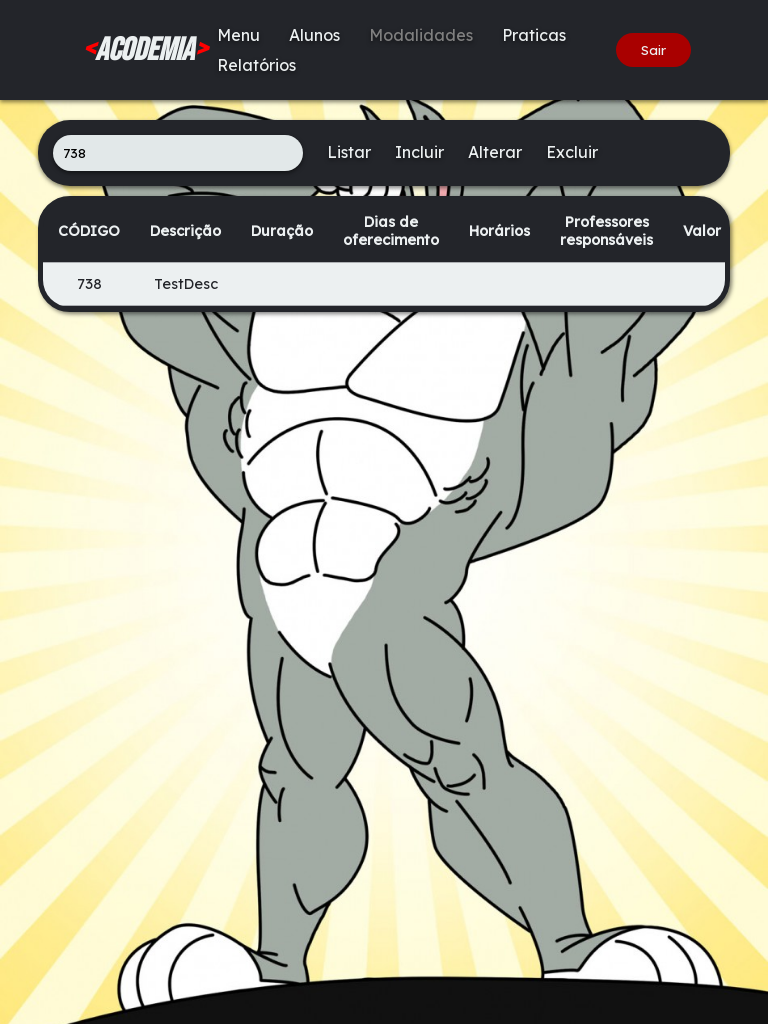

Set viewport to mobile resolution (375x812, iPhone X)
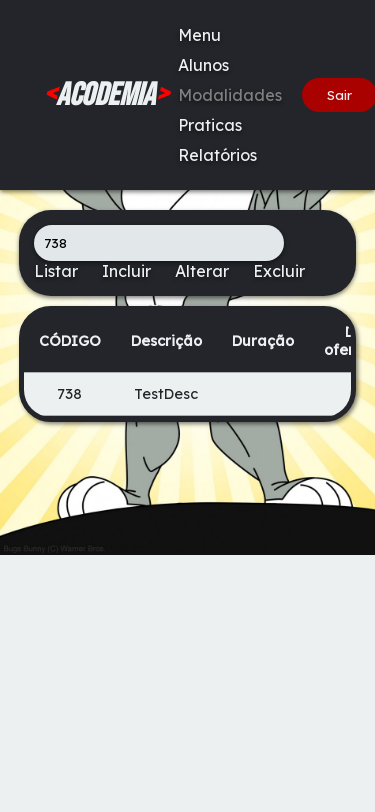

Verified description field is visible on mobile resolution
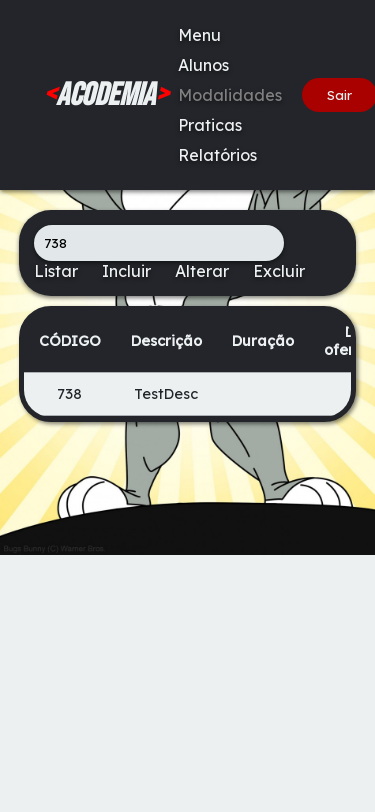

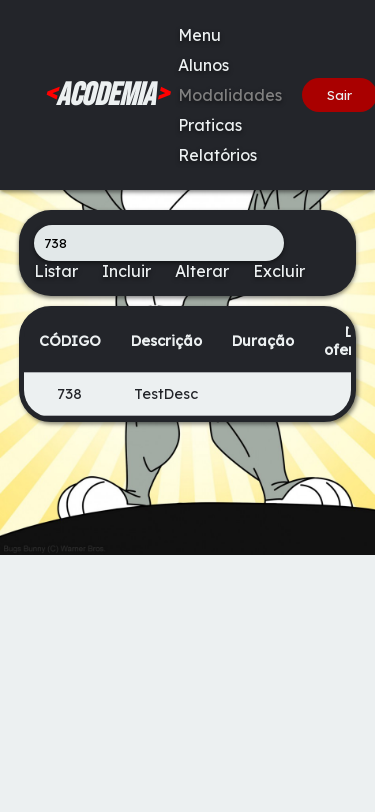